Tests drag and drop functionality by dragging an element from source to target using mouse movements on the jQuery UI droppable demo page

Starting URL: https://jqueryui.com/resources/demos/droppable/default.html

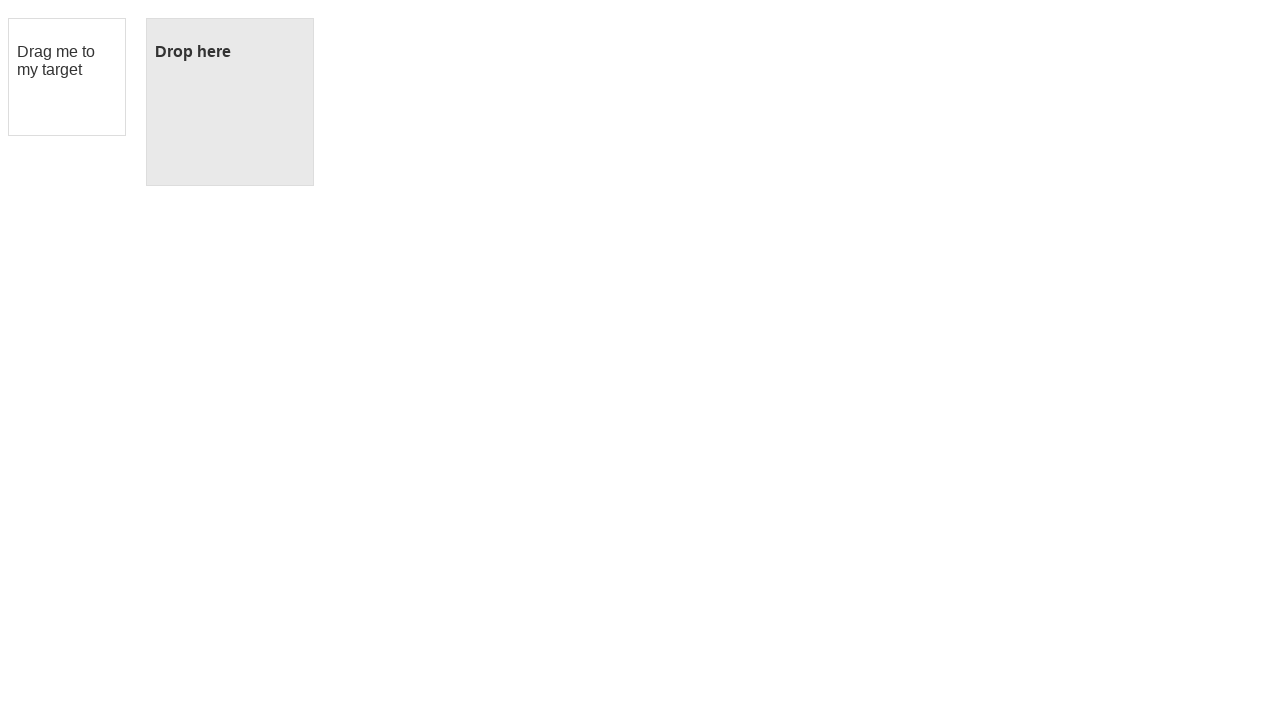

Located the draggable source element
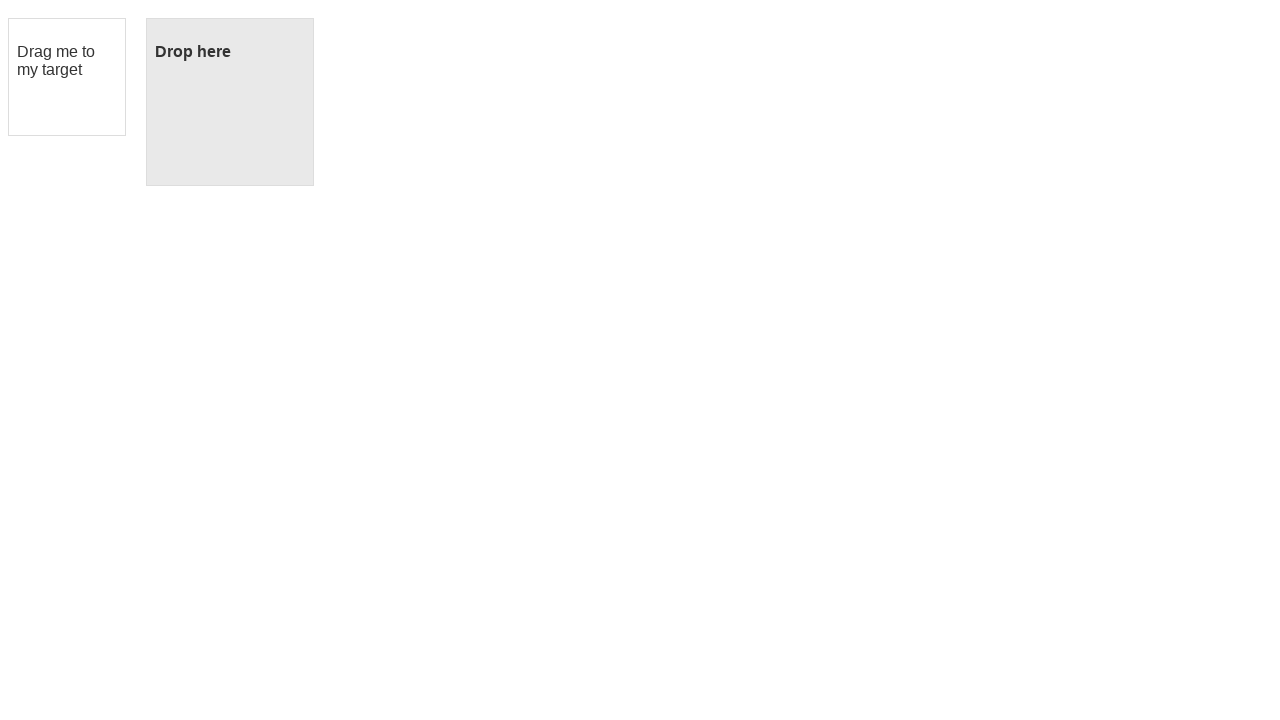

Located the droppable target element
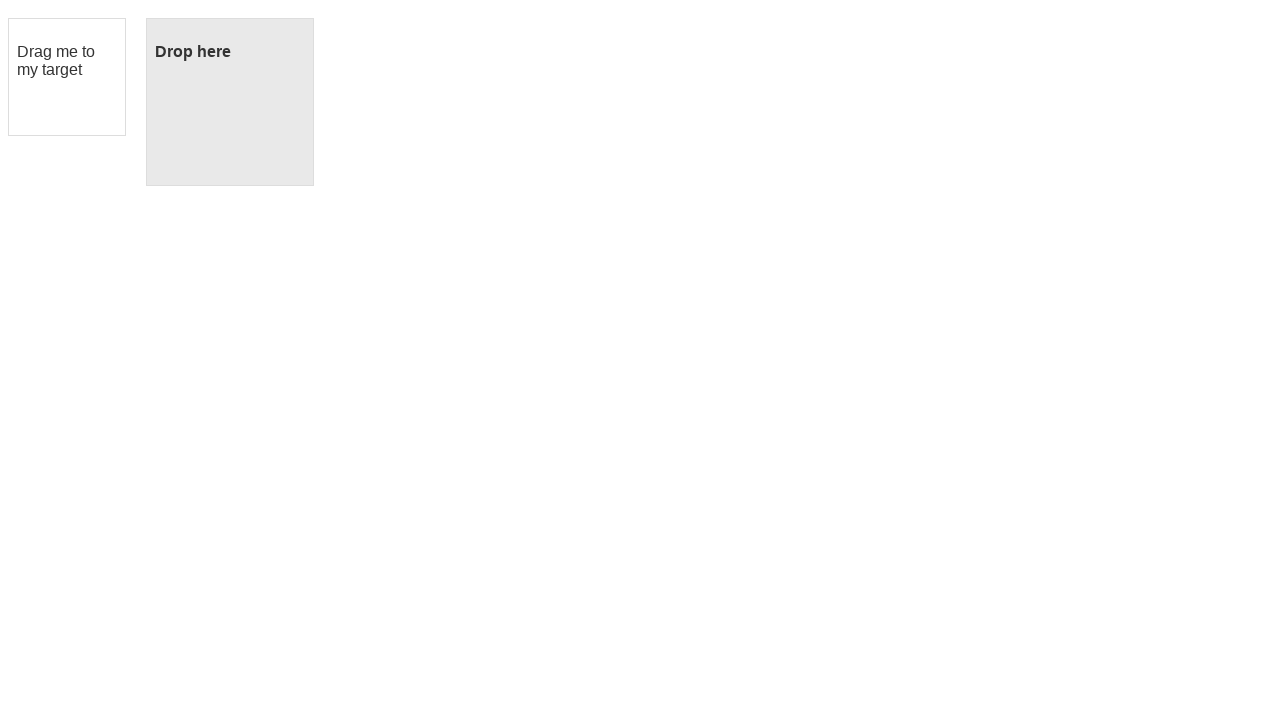

Hovered over the draggable source element at (67, 77) on #draggable
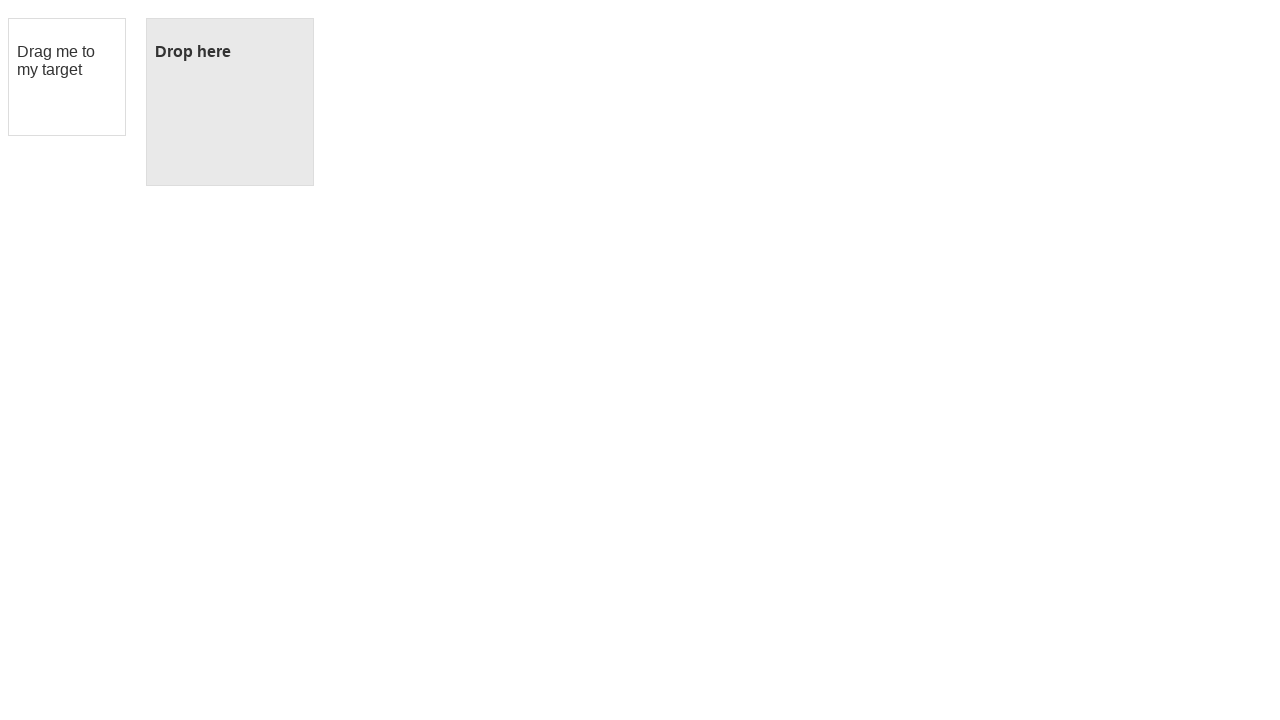

Pressed mouse button down on source element at (67, 77)
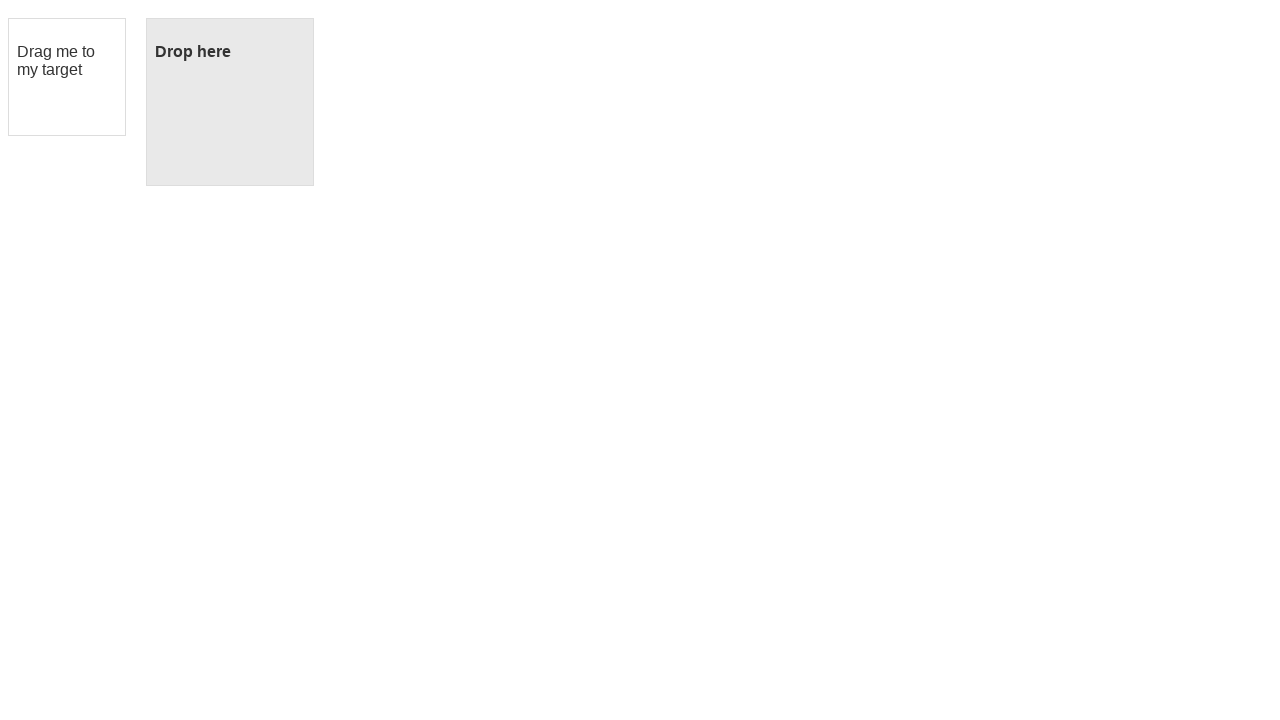

Dragged to the droppable target element at (230, 102) on #droppable
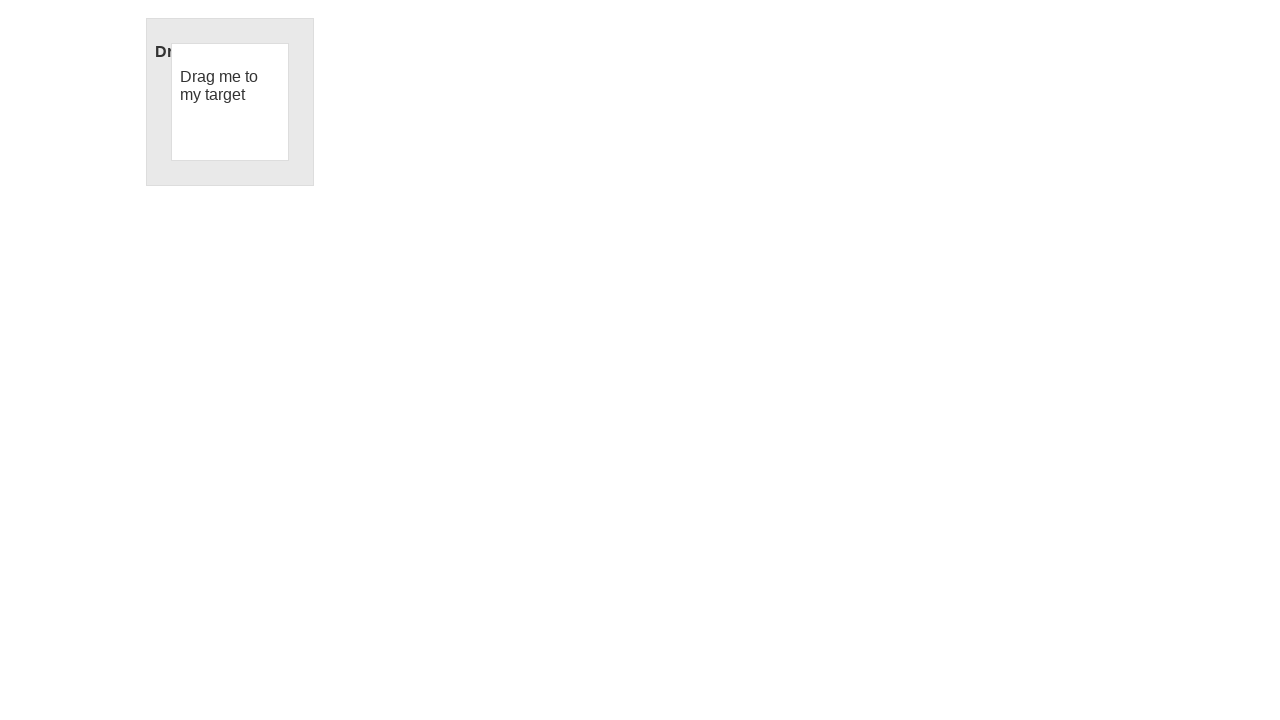

Released mouse button to drop element on target at (230, 102)
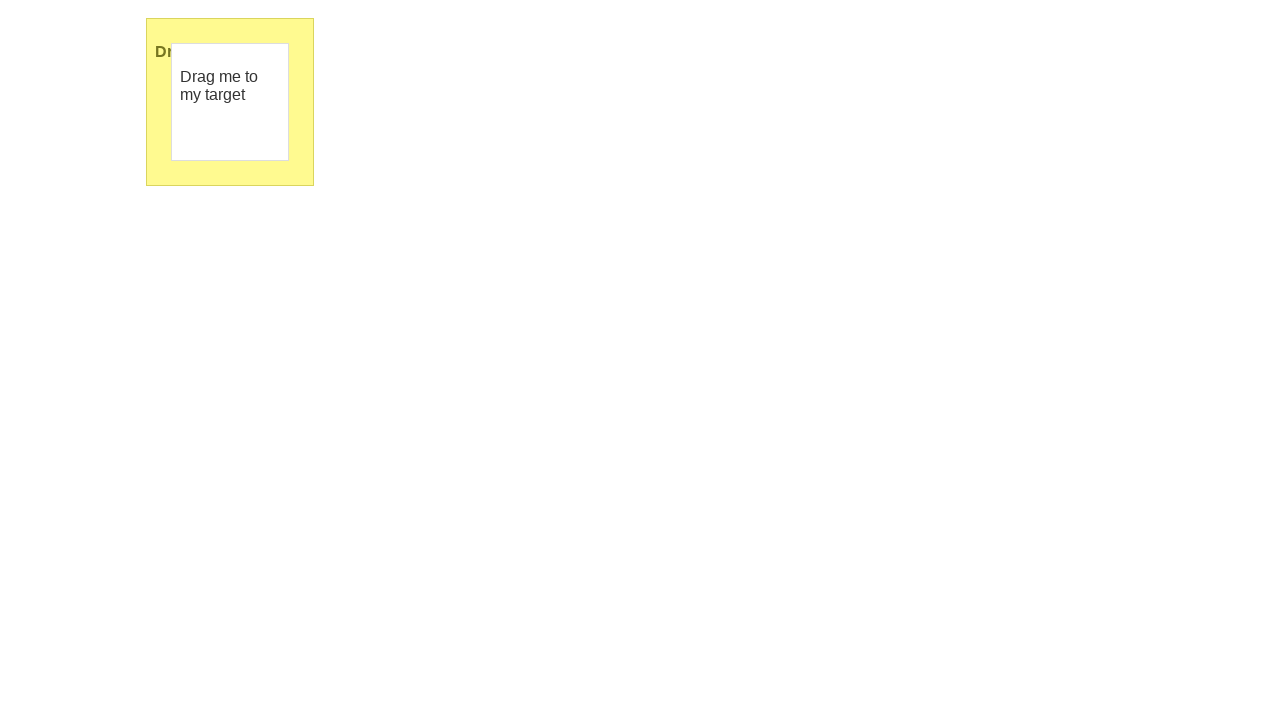

Waited for drag and drop animation to complete
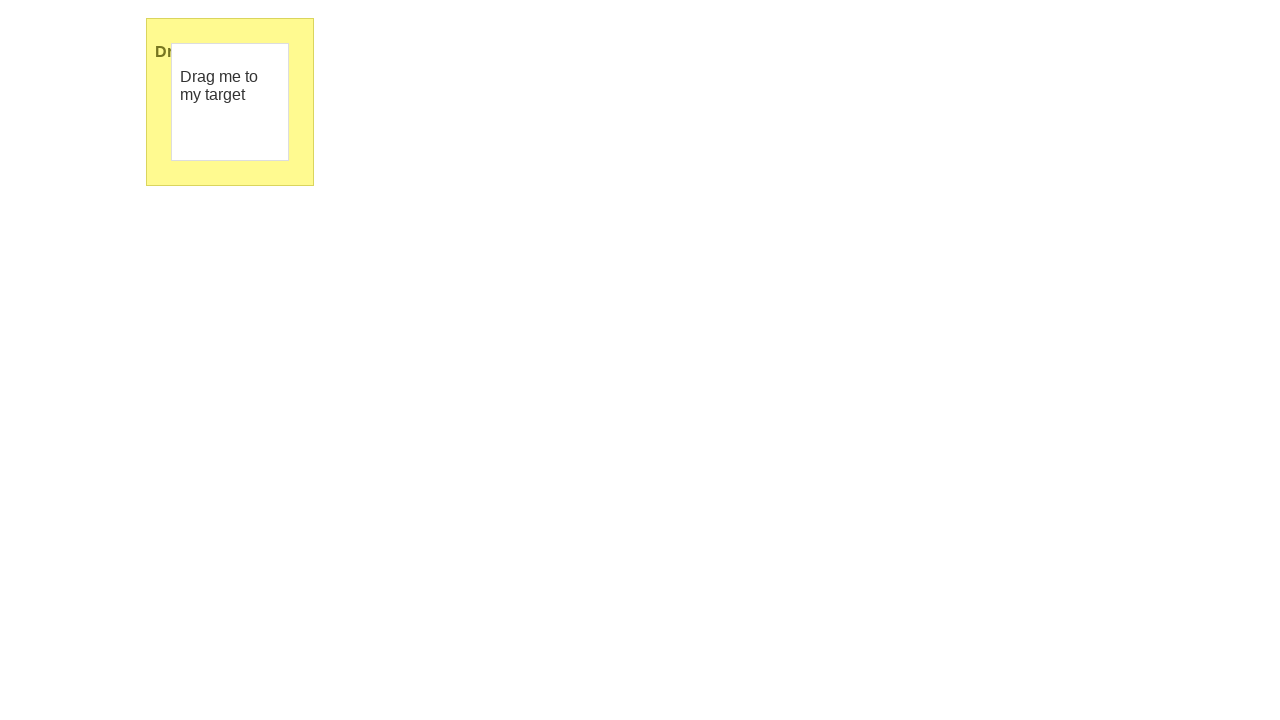

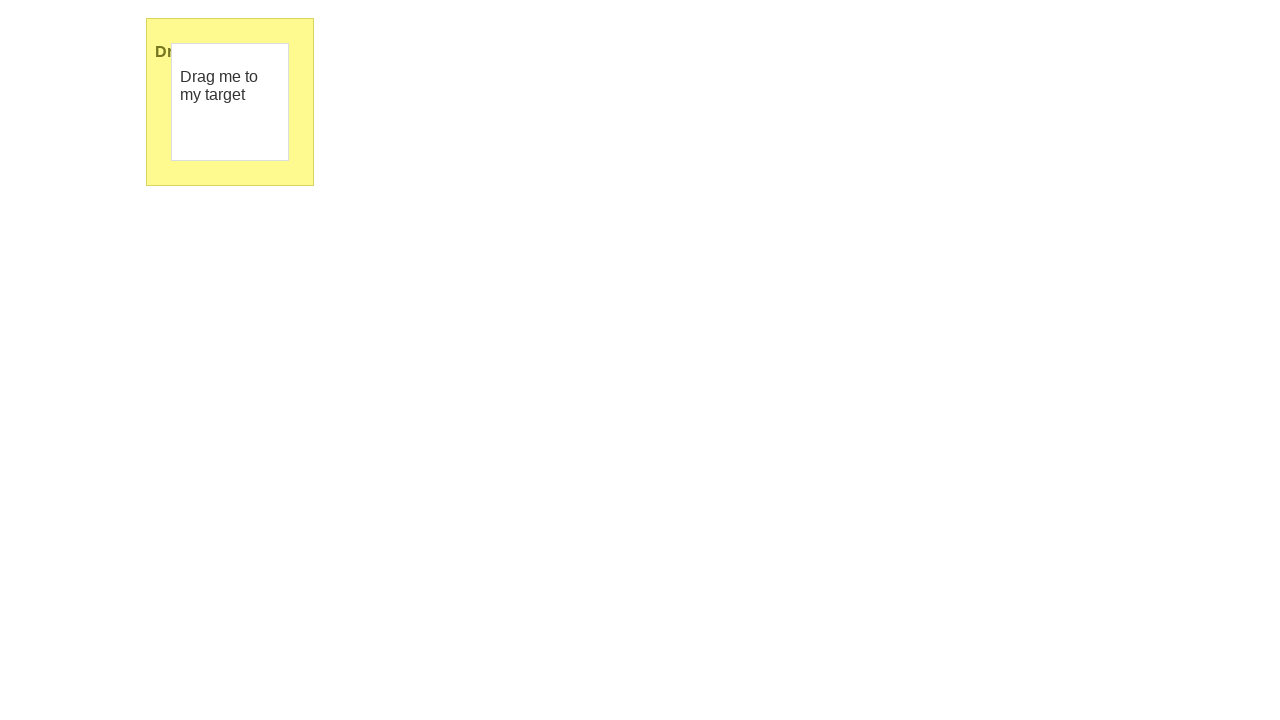